Tests table functionality by scrolling to a table, extracting amount values from table cells, calculating the sum, and verifying it matches the displayed total amount on the page.

Starting URL: https://rahulshettyacademy.com/AutomationPractice/#/

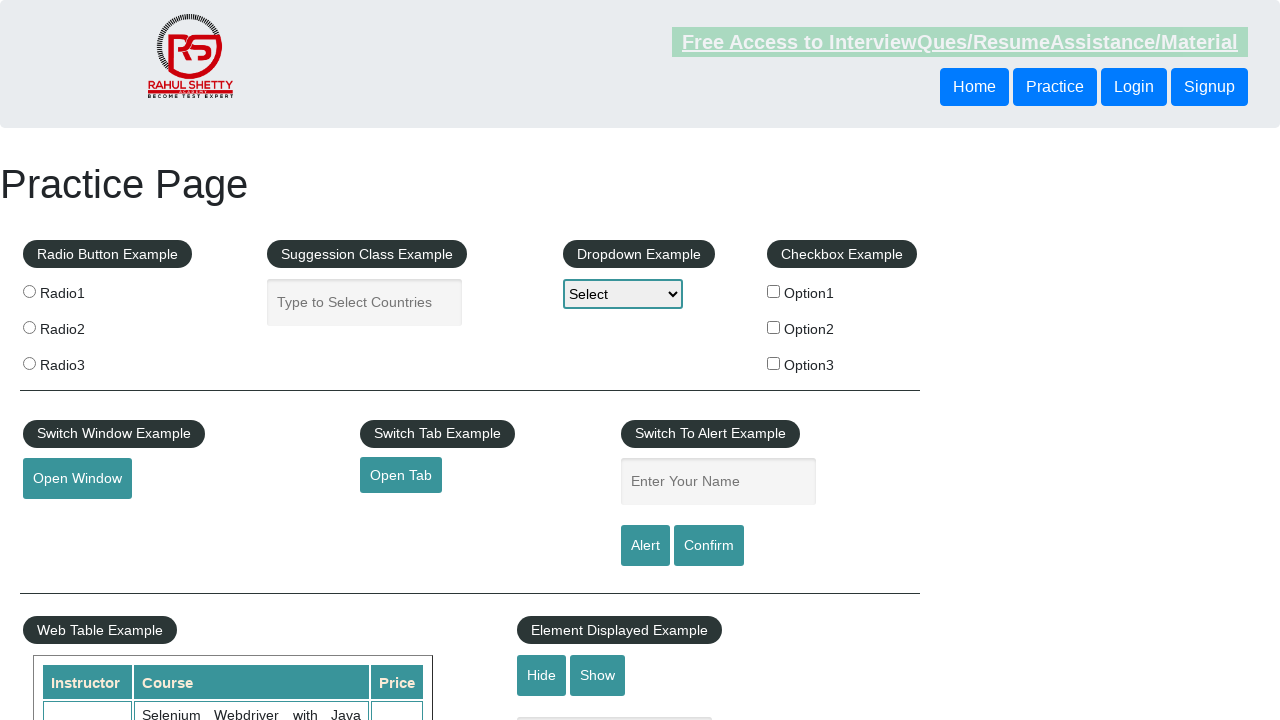

Scrolled down 500px to make table visible
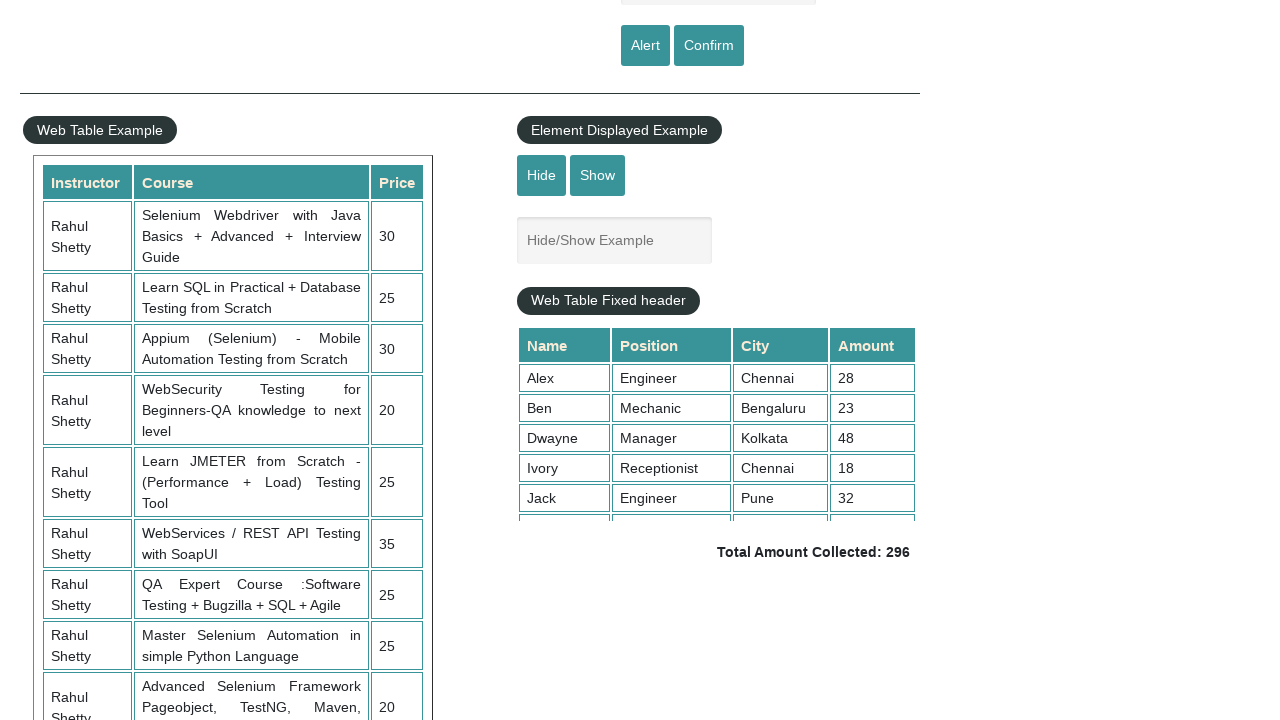

Table amount cells loaded and visible
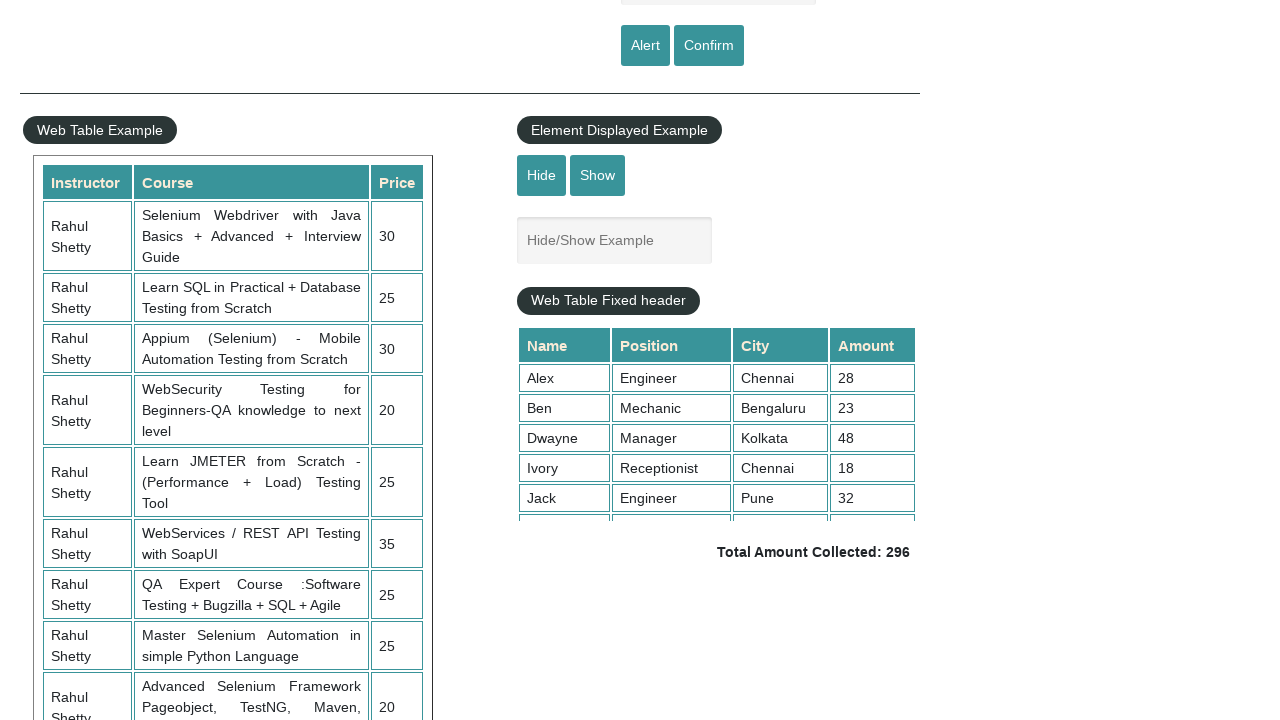

Retrieved 9 amount cells from table
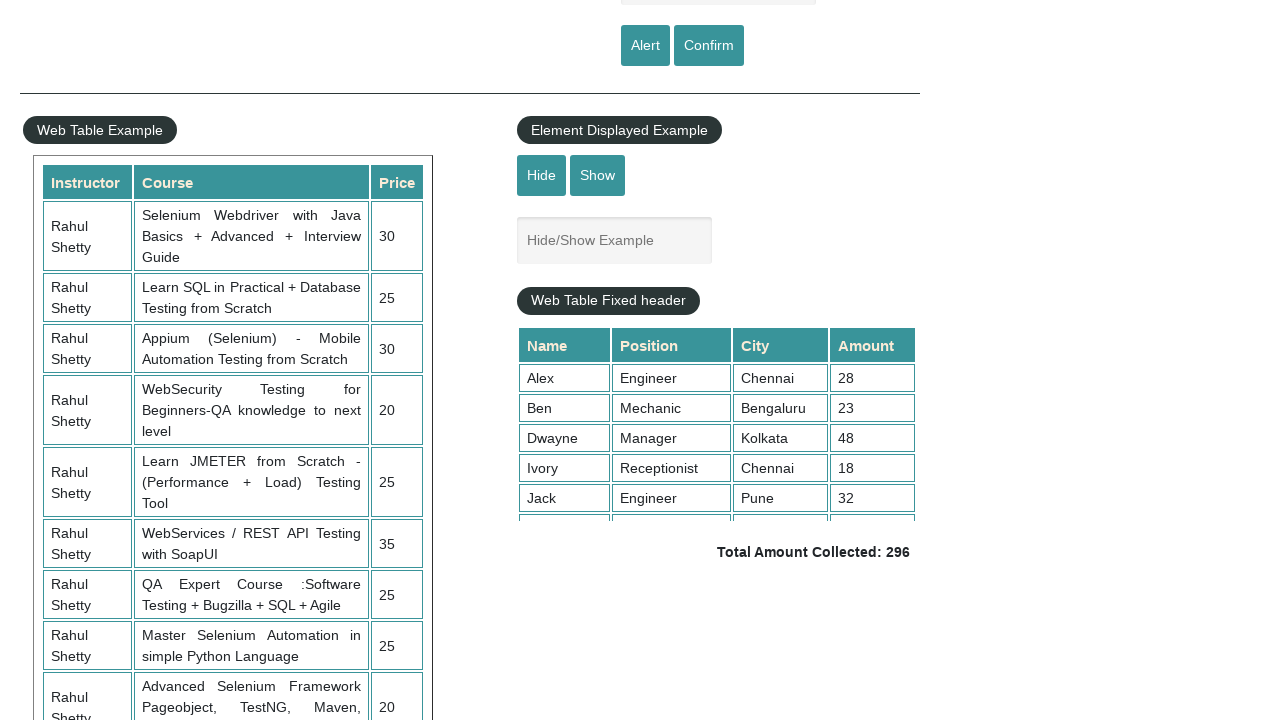

Calculated sum of all amount values: 296
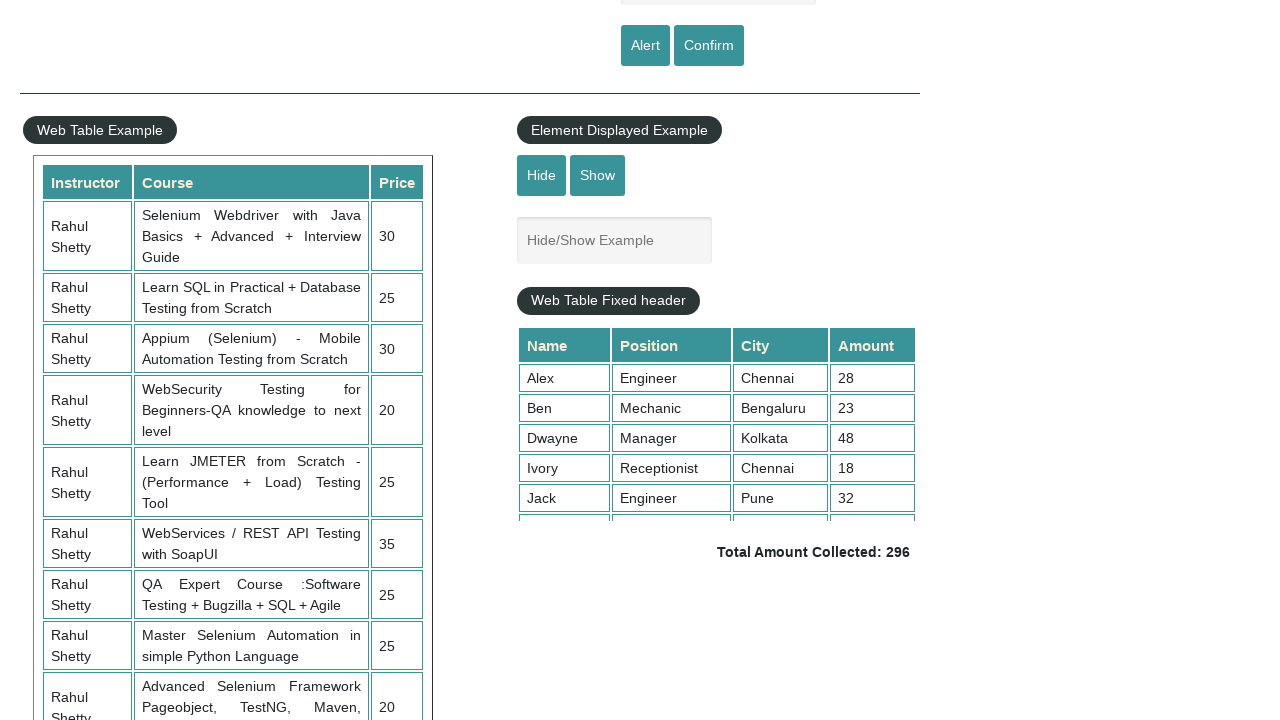

Scrolled within table to view total amount element
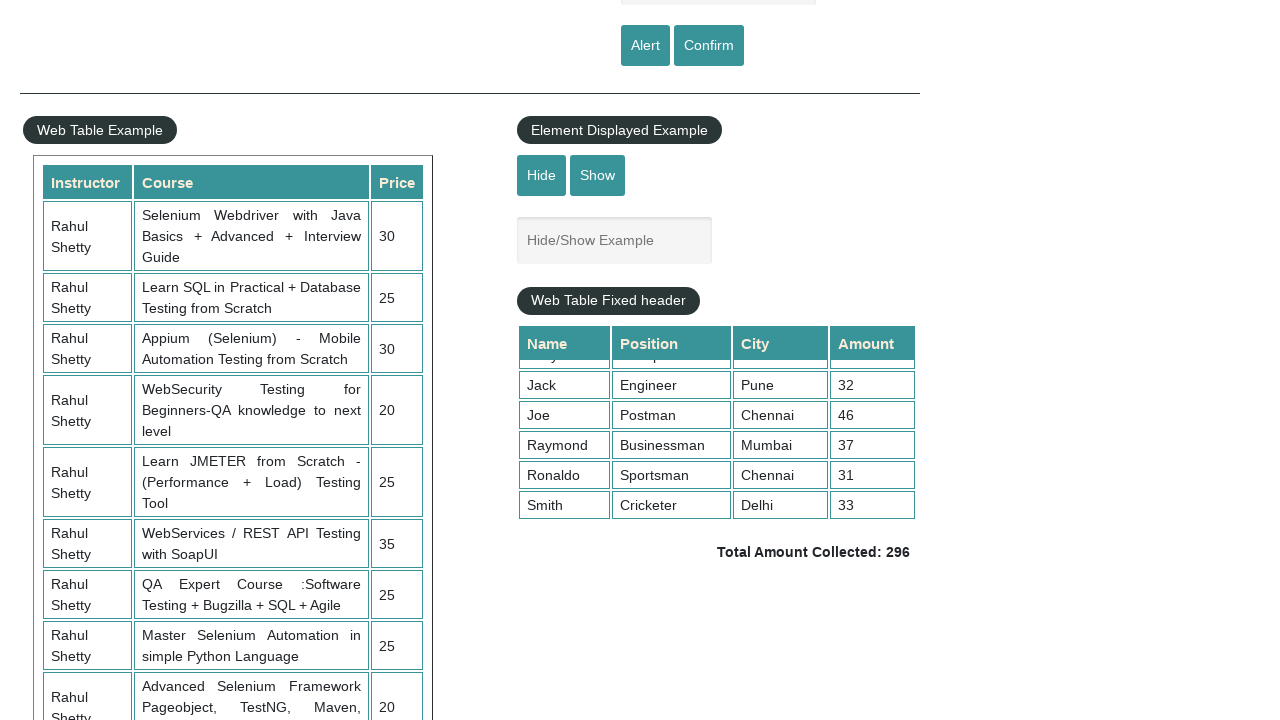

Total amount element is visible
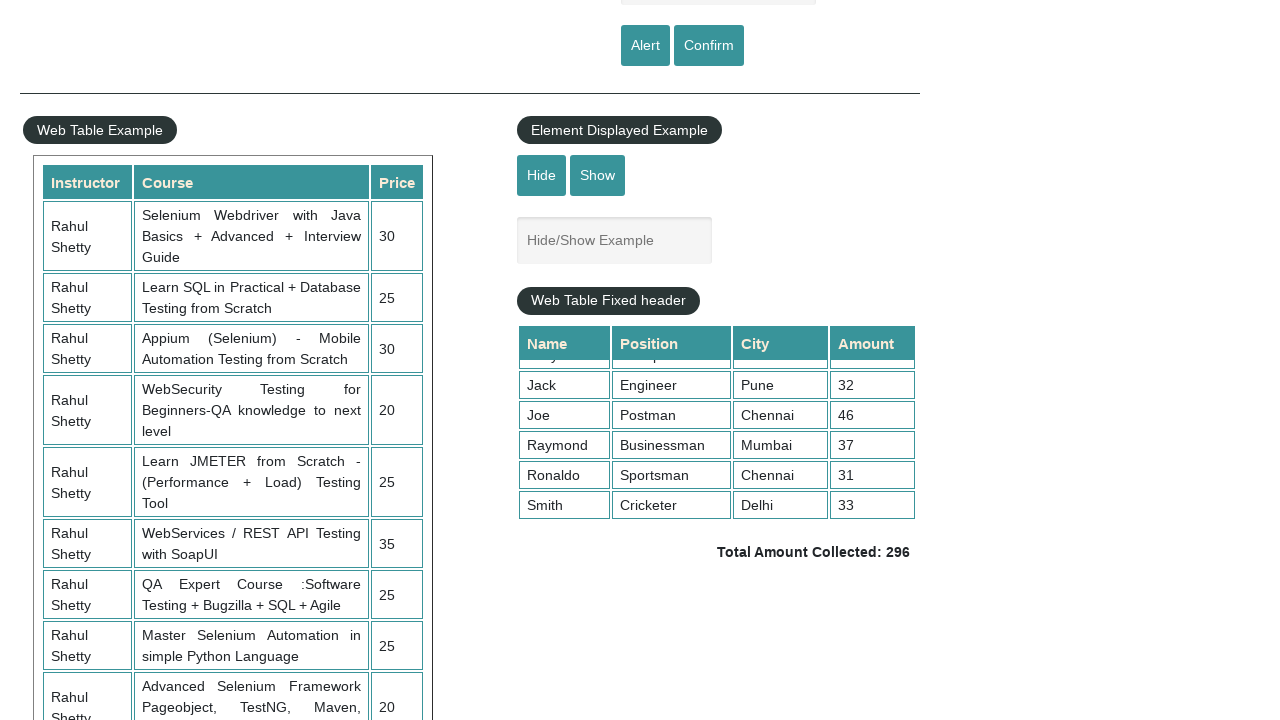

Extracted expected total from page: 296
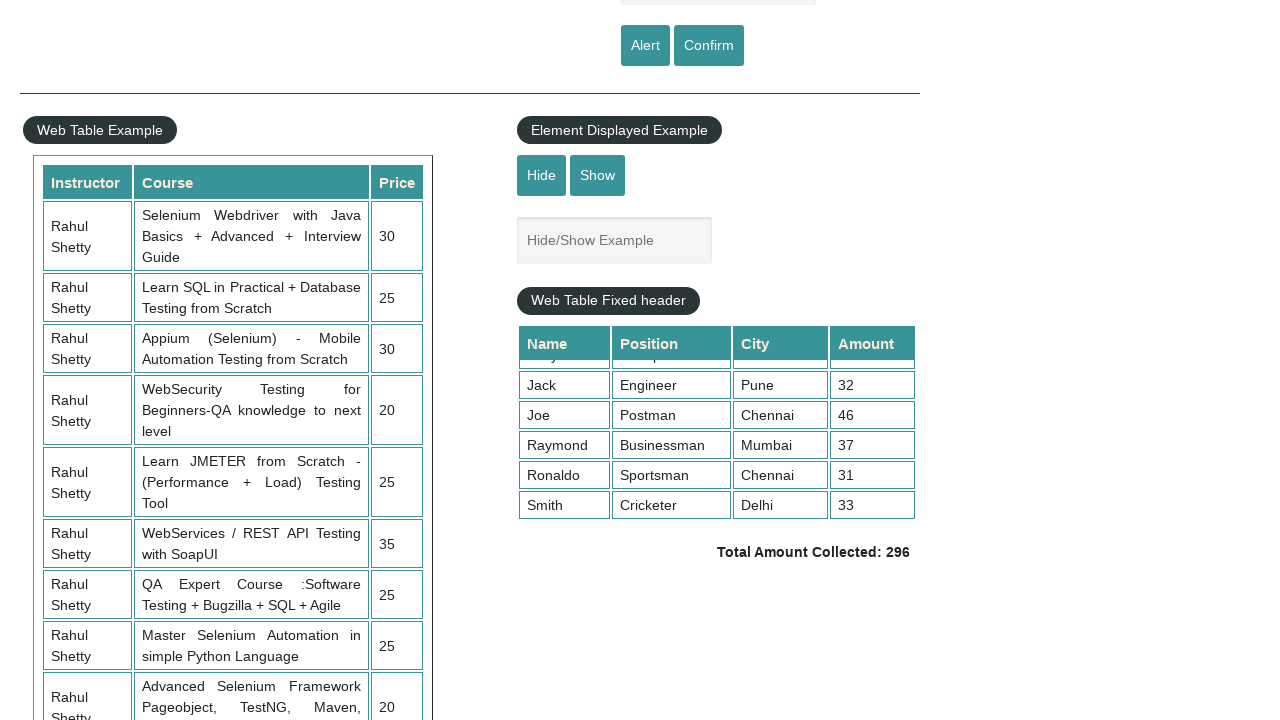

Verified calculated total (296) matches displayed total (296)
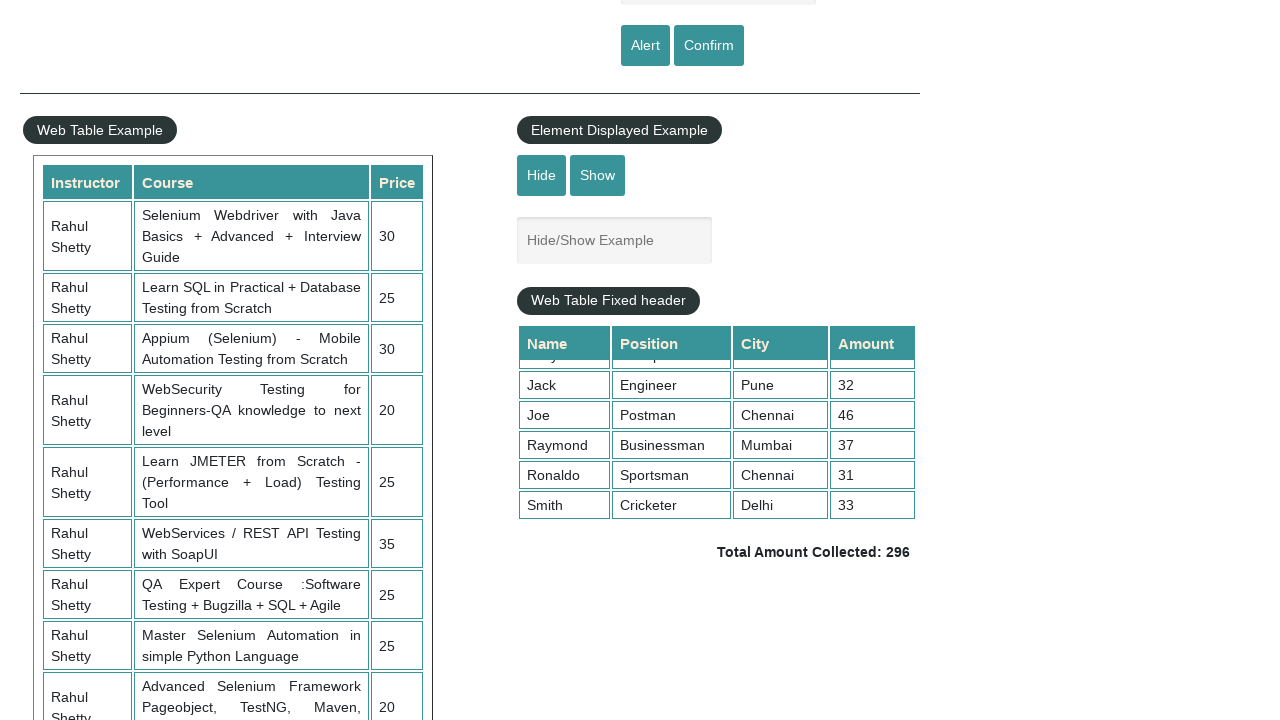

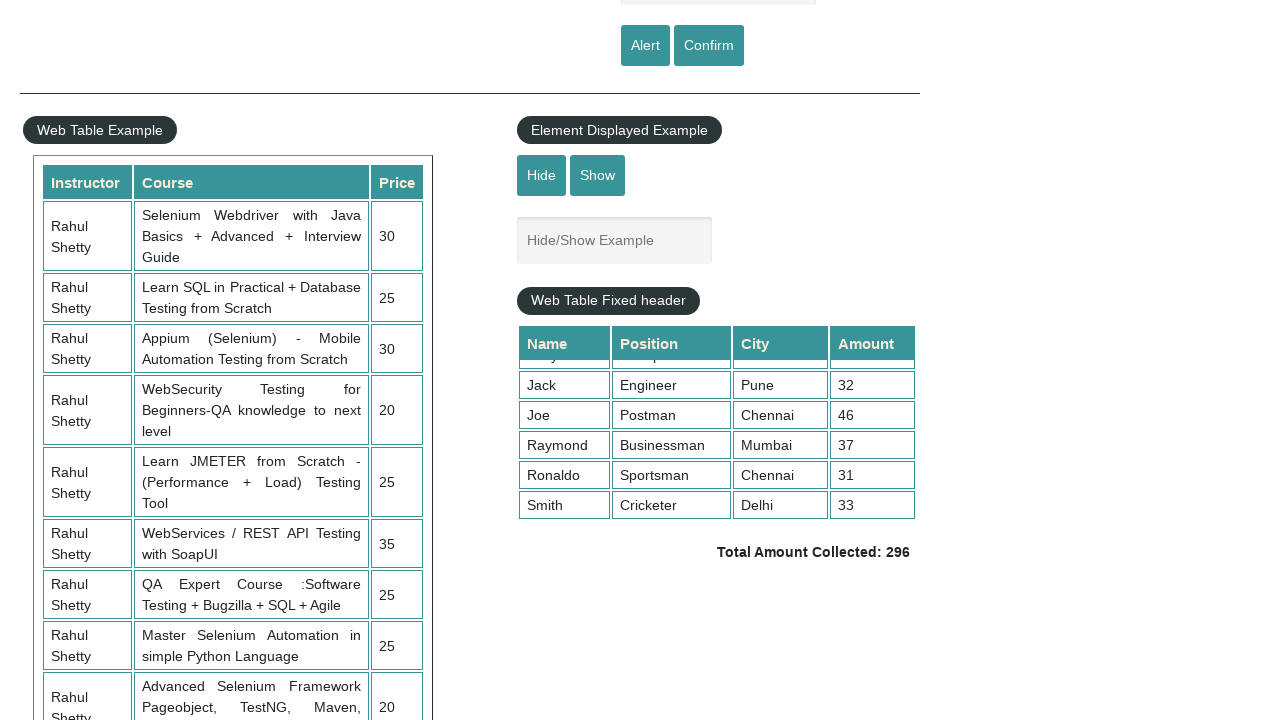